Navigates to OrangeHRM login page and verifies the page title contains "OrangeHRM"

Starting URL: https://opensource-demo.orangehrmlive.com/web/index.php/auth/login

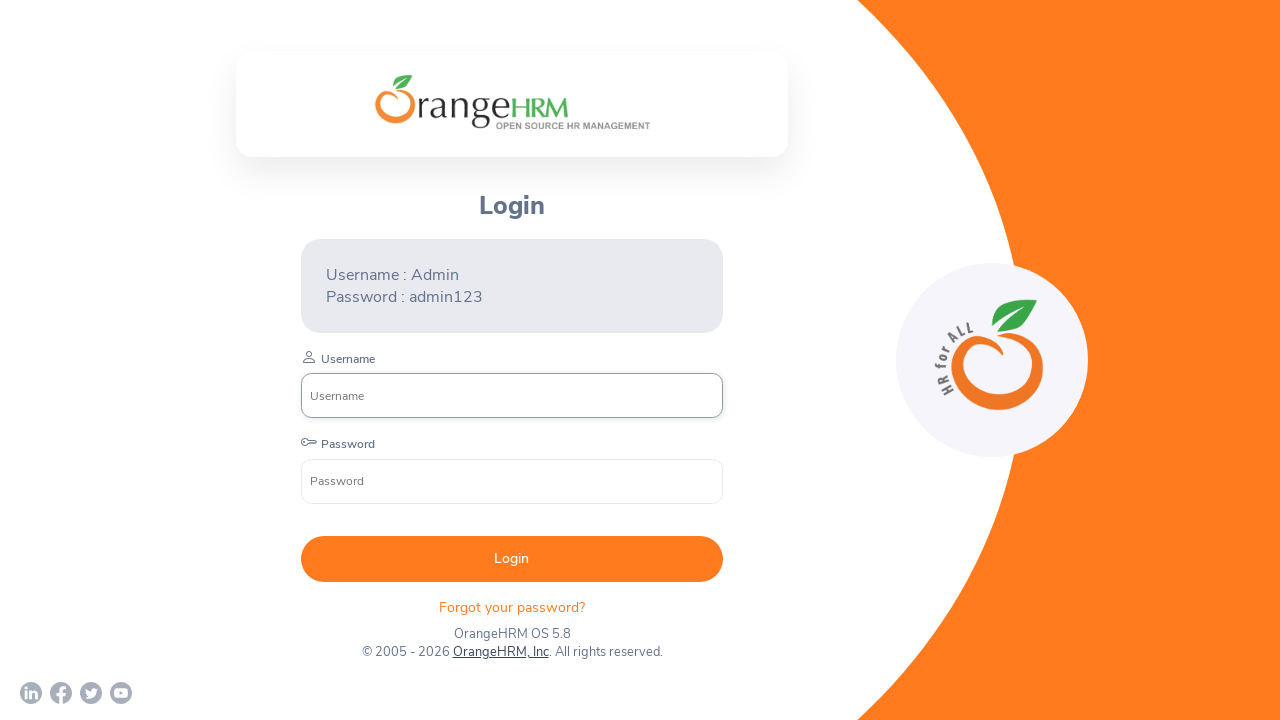

Waited 2 seconds for page to load
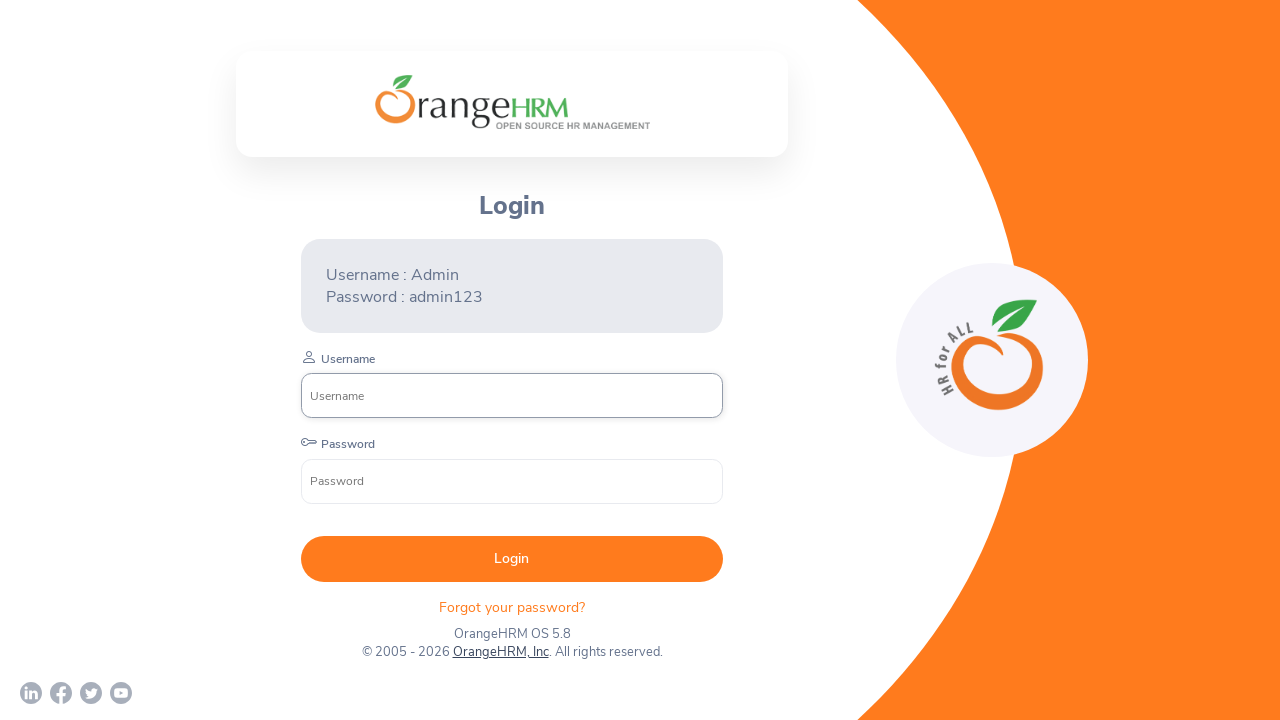

Verified page title contains 'OrangeHRM'
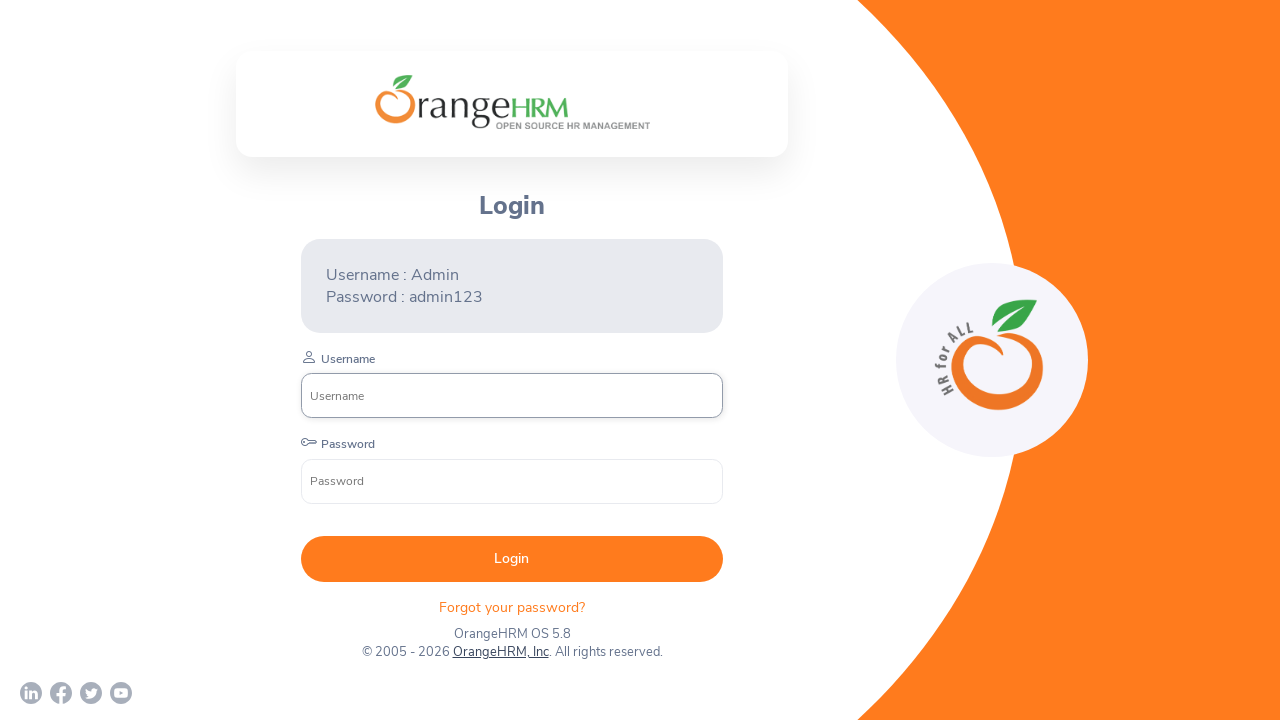

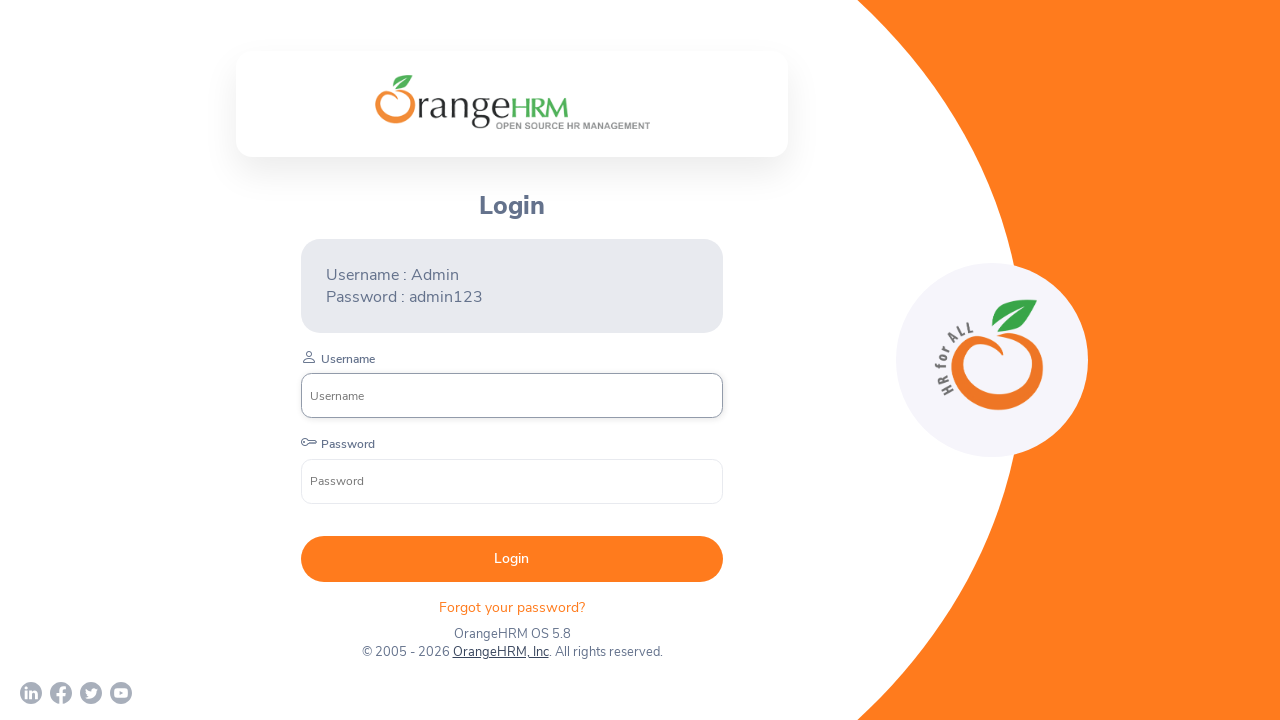